Navigates to the Applitools demo hackathon page and clicks the log-in button to test the login page UI

Starting URL: https://demo.applitools.com/hackathon.html

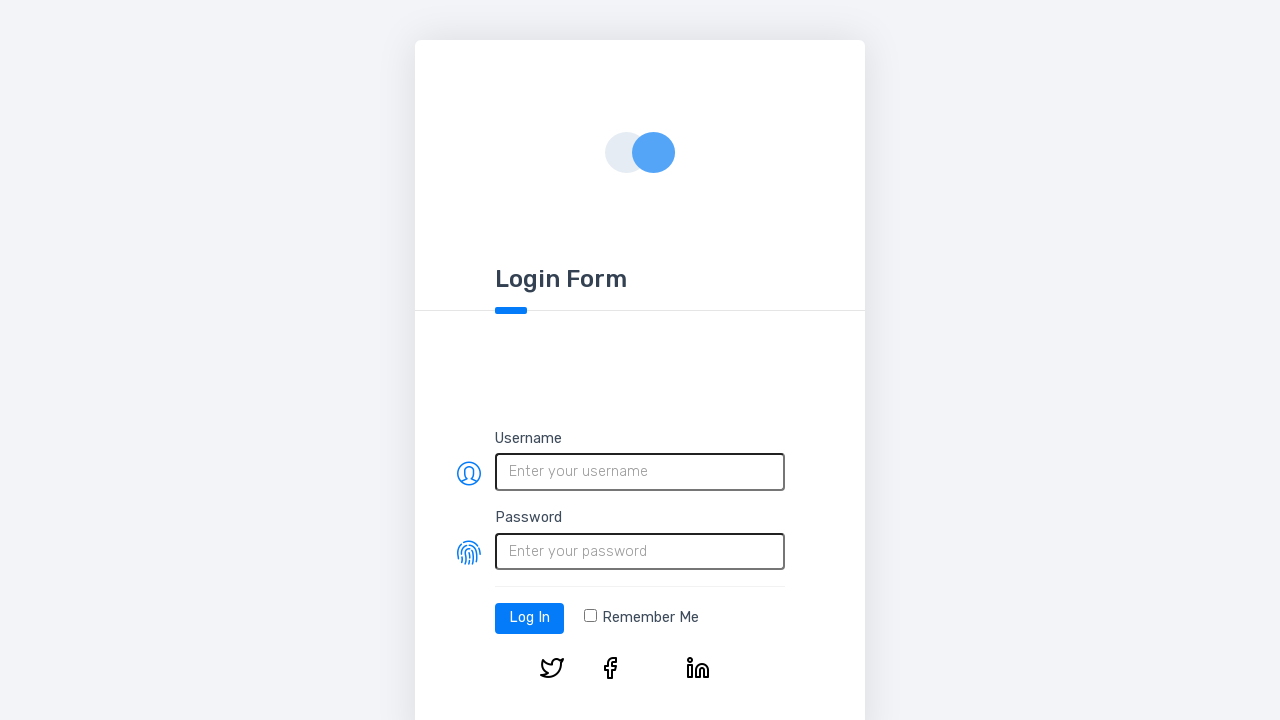

Navigated to Applitools demo hackathon page
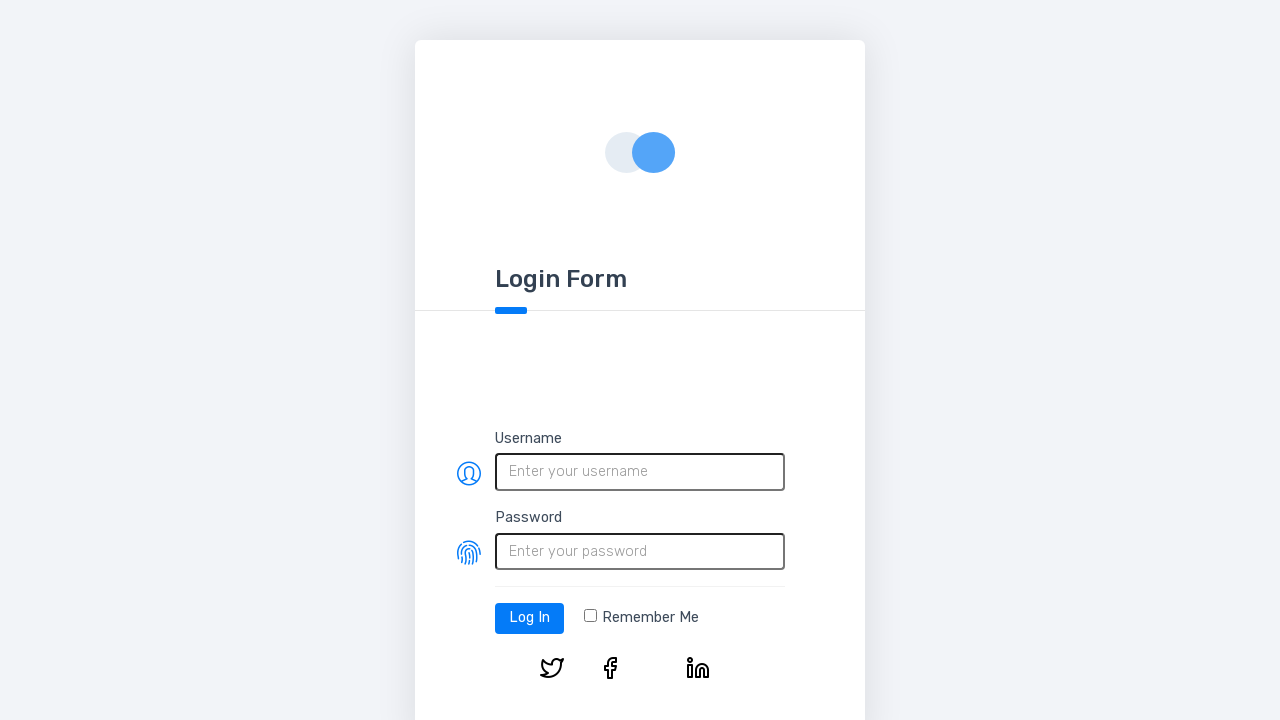

Clicked the log-in button at (530, 618) on #log-in
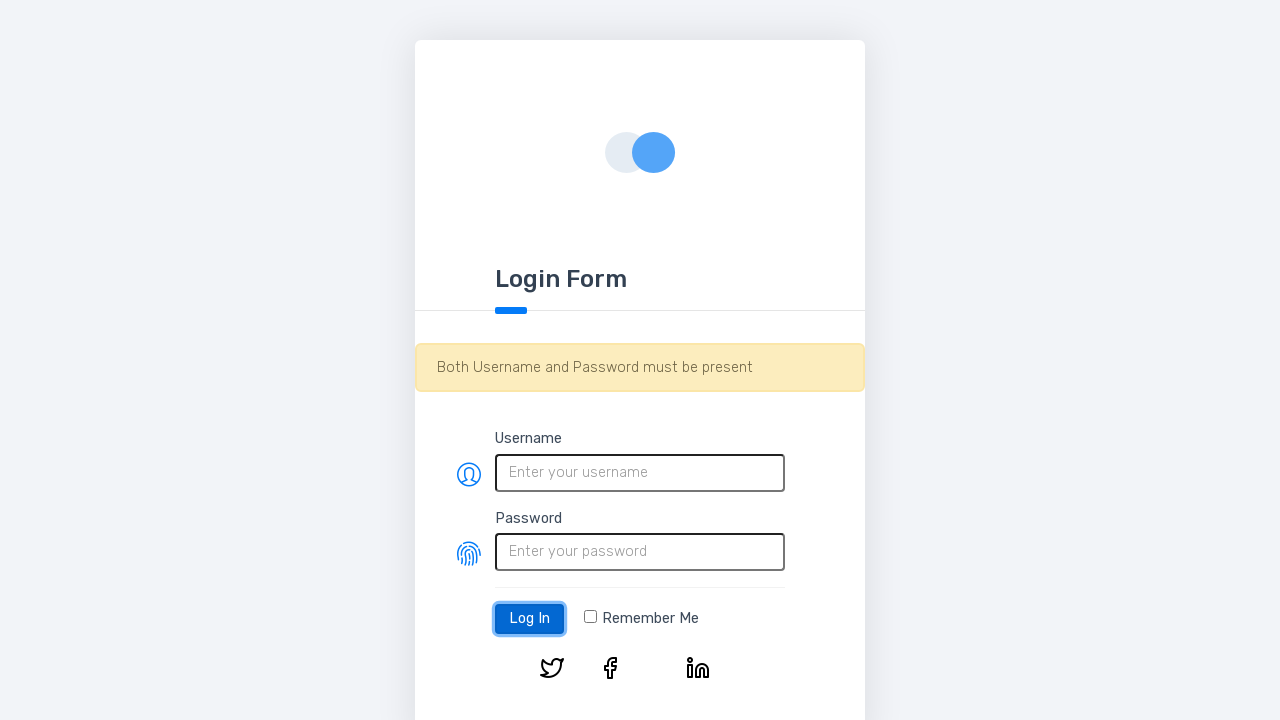

Login page loaded and network idle
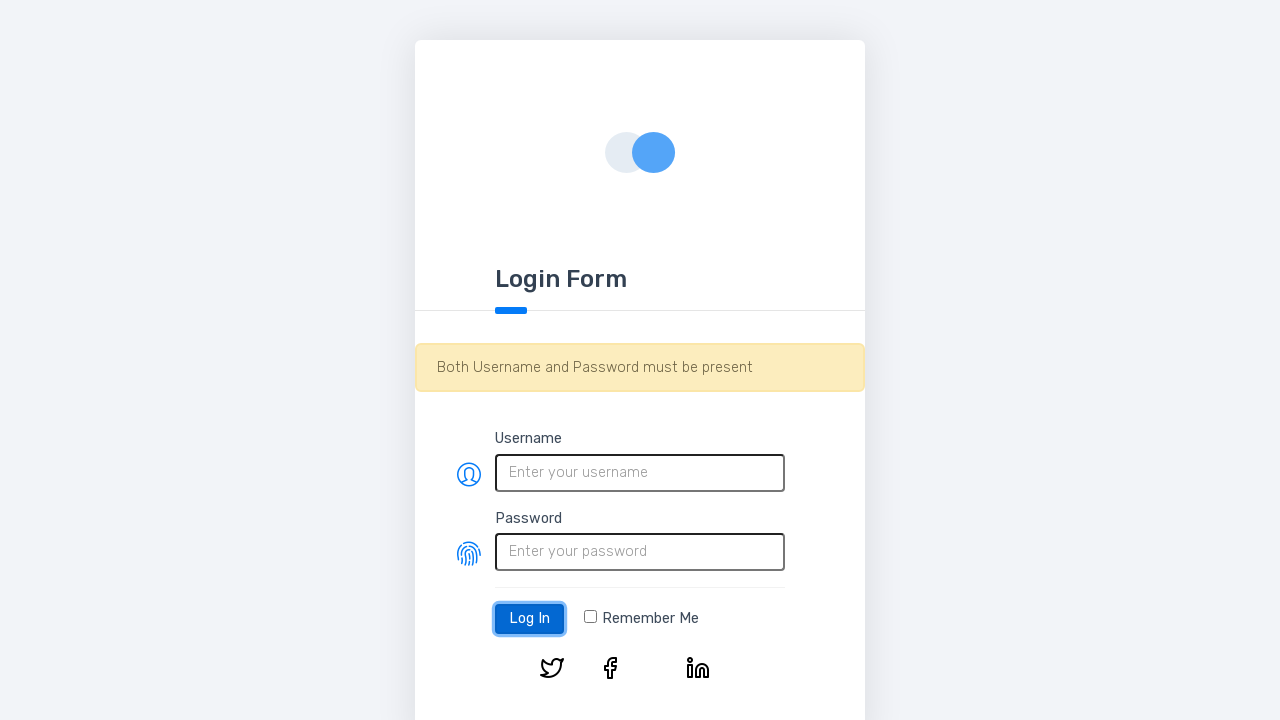

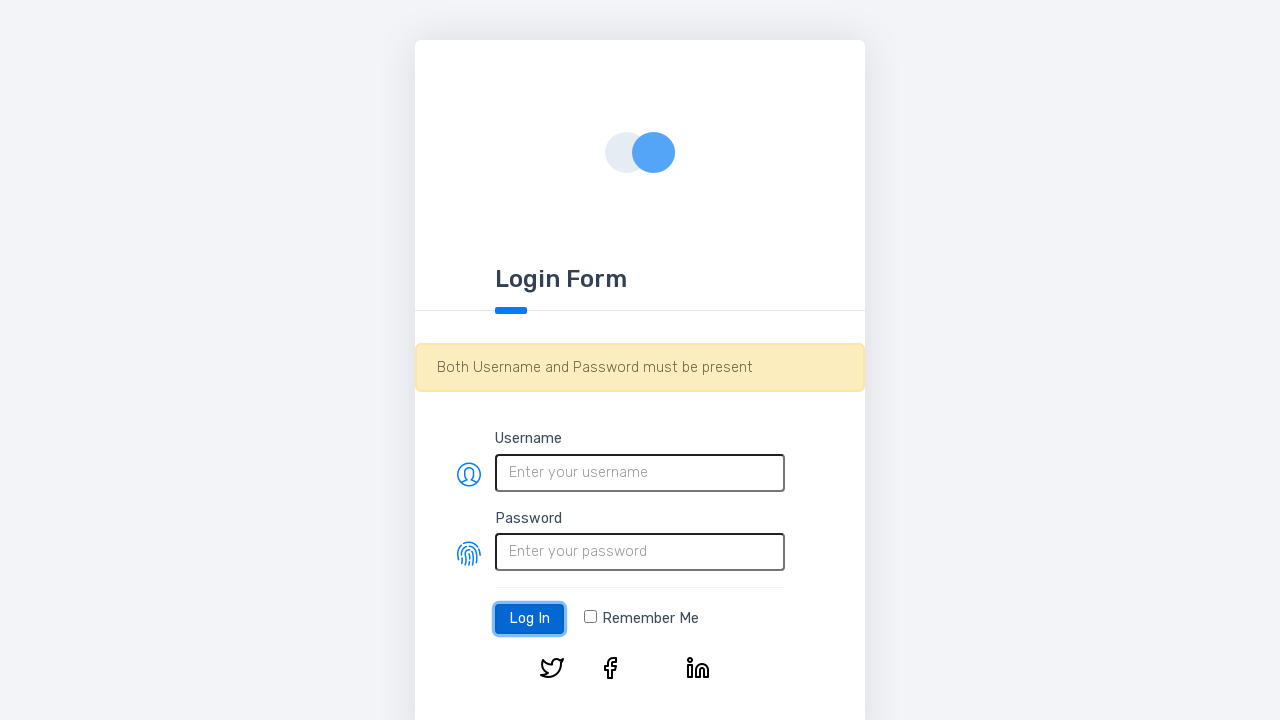